Navigates to the Livescore homepage and then to the World Cup section

Starting URL: https://www.livescore.com/

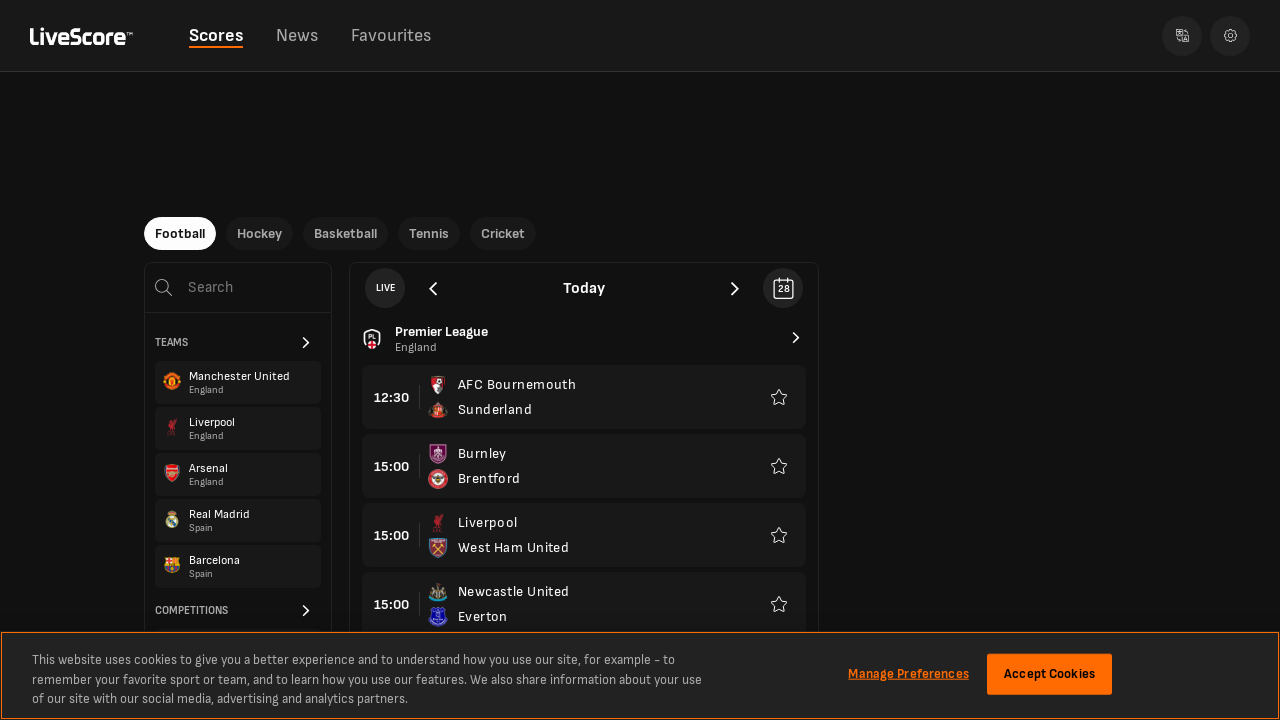

Waited for Livescore homepage to load (networkidle)
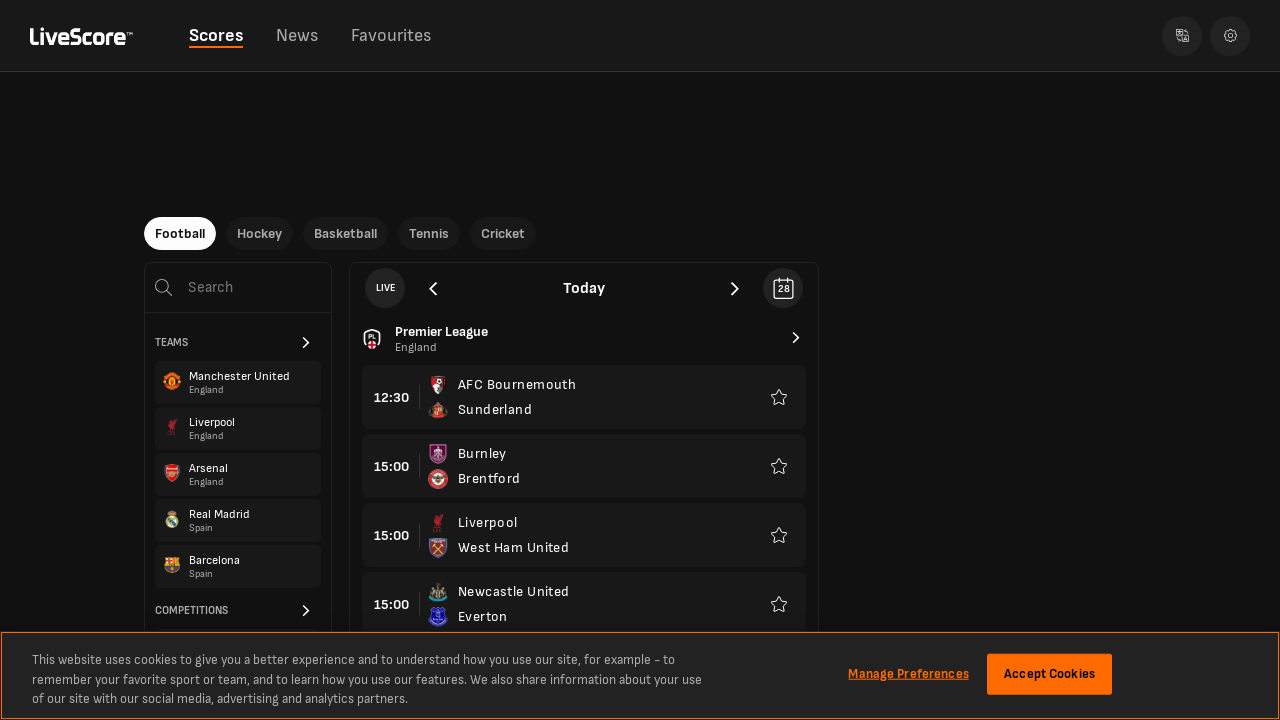

Navigated to World Cup section
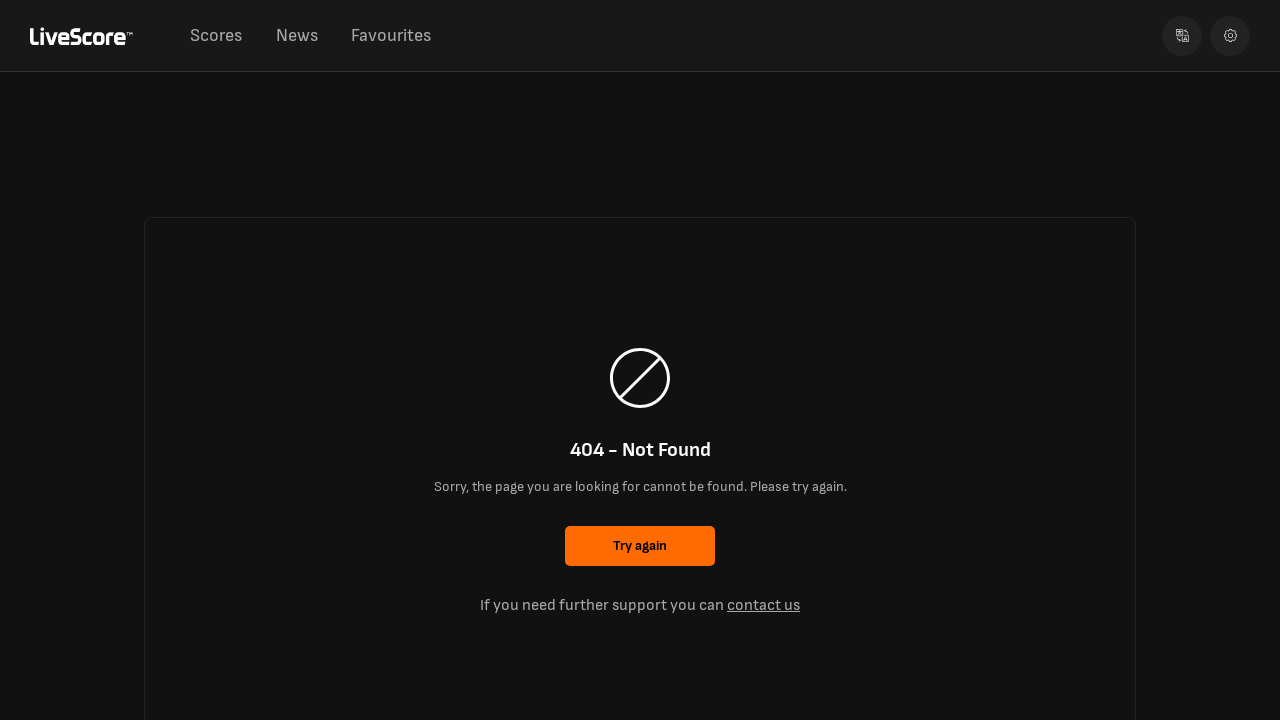

Waited for World Cup page to load (networkidle)
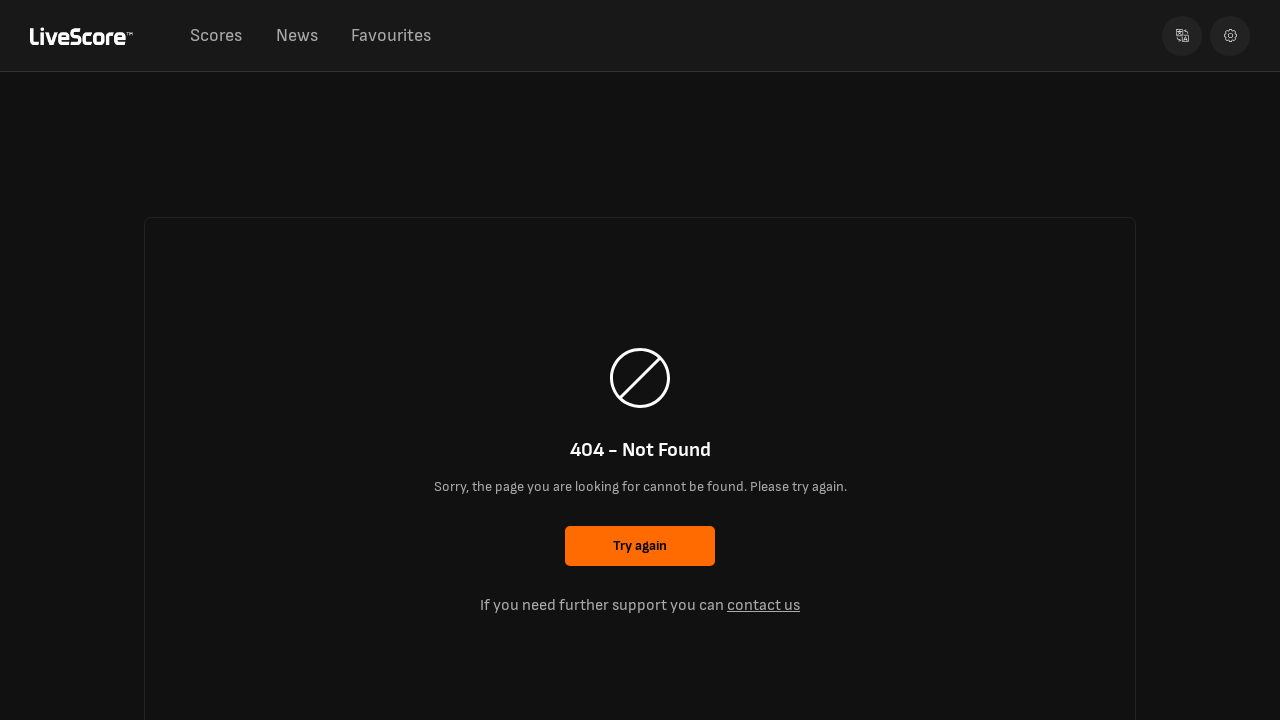

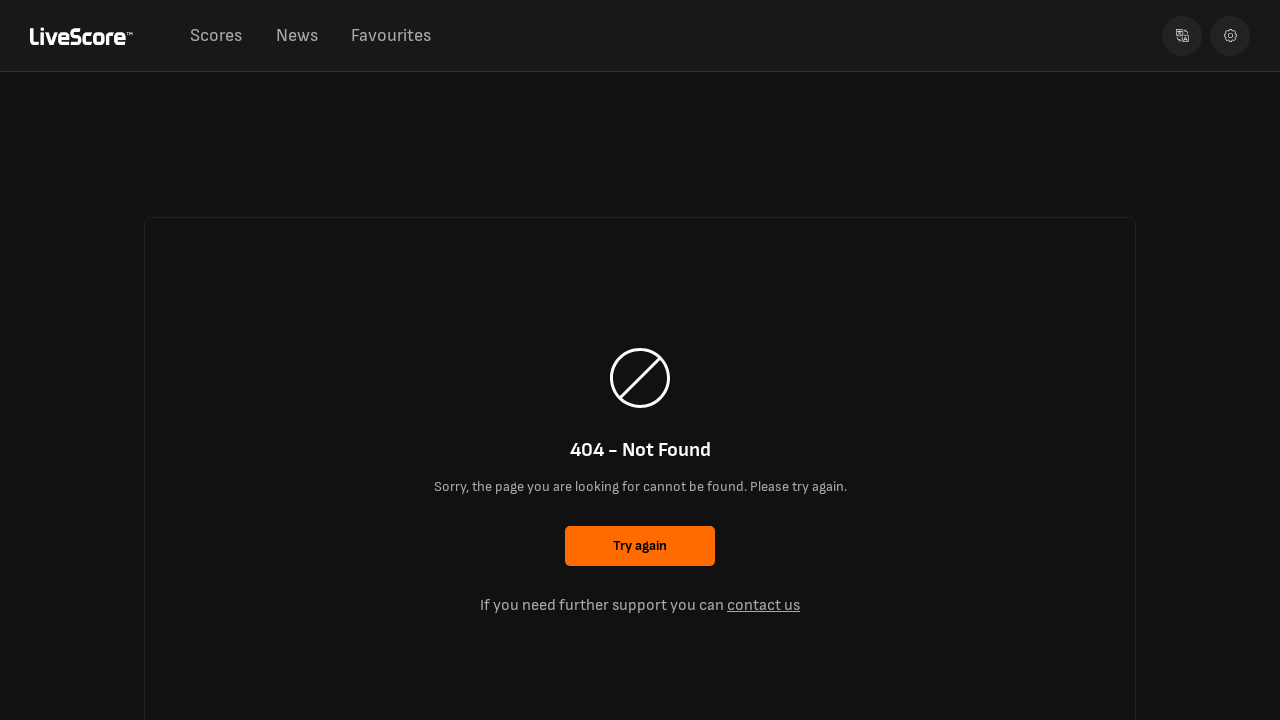